Tests file upload functionality by selecting a file and submitting the upload form, then verifying the success message appears

Starting URL: https://the-internet.herokuapp.com/upload

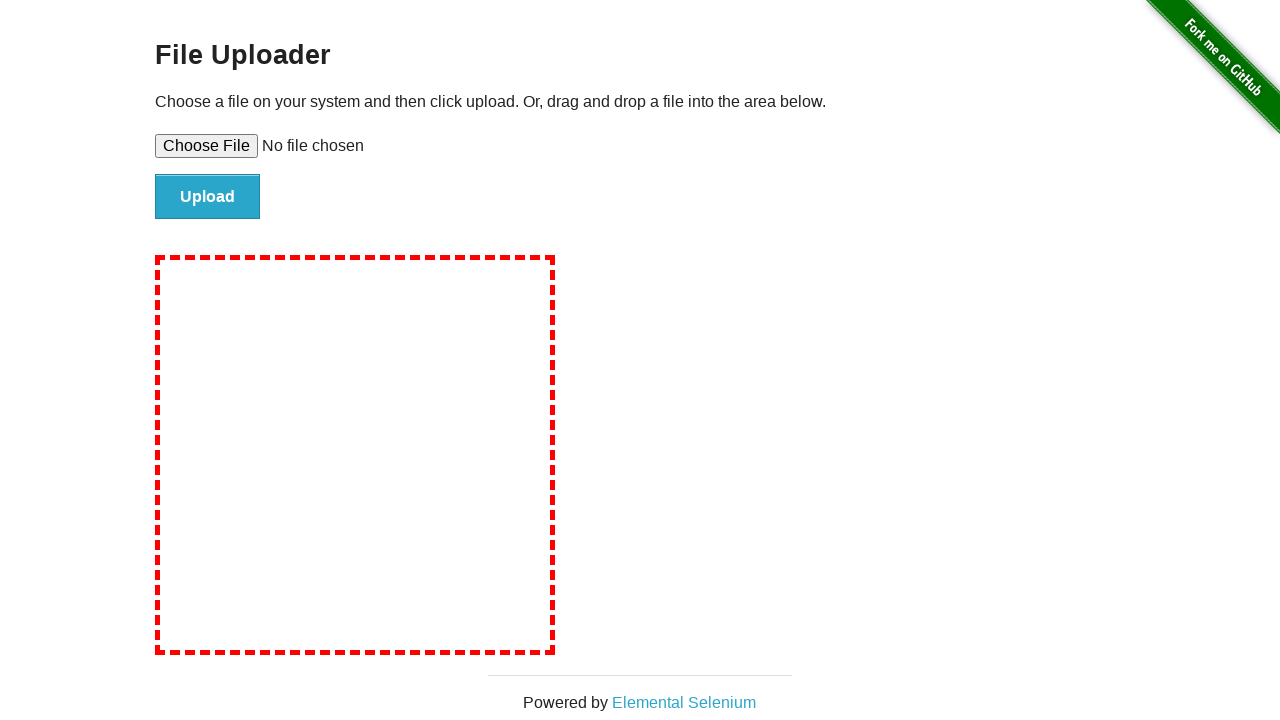

Created temporary test file for upload
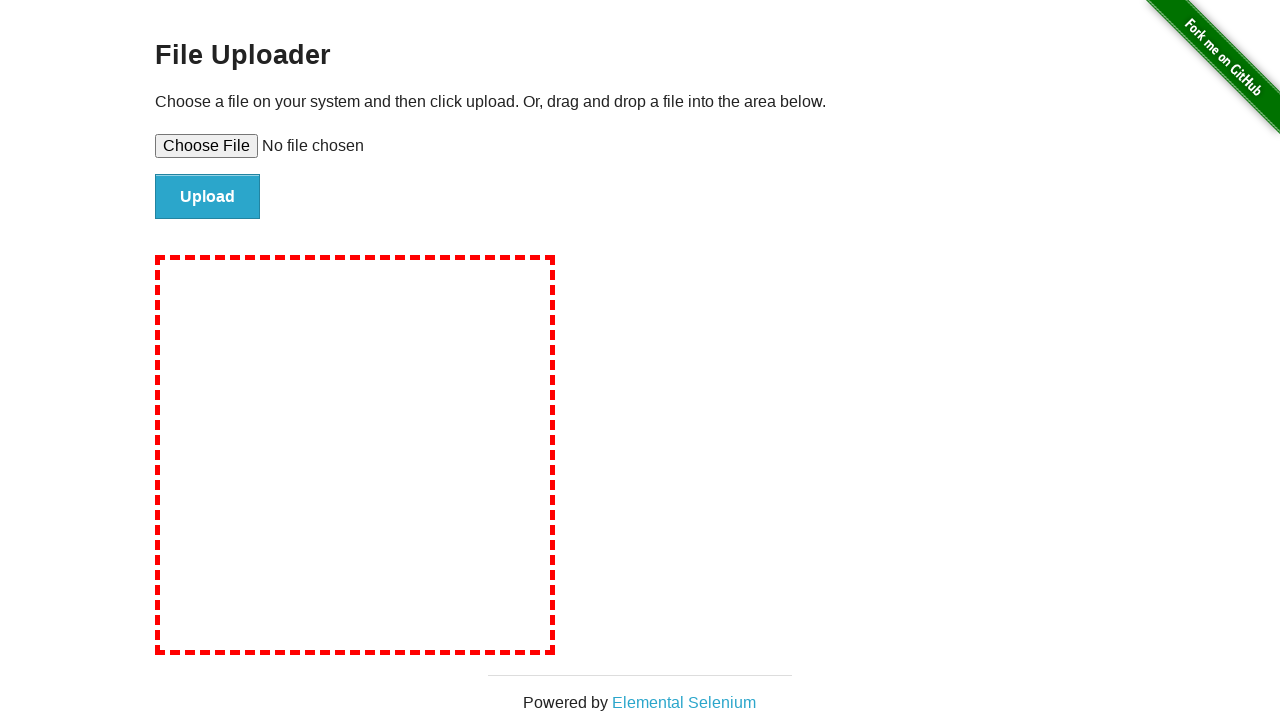

Selected test file in upload input field
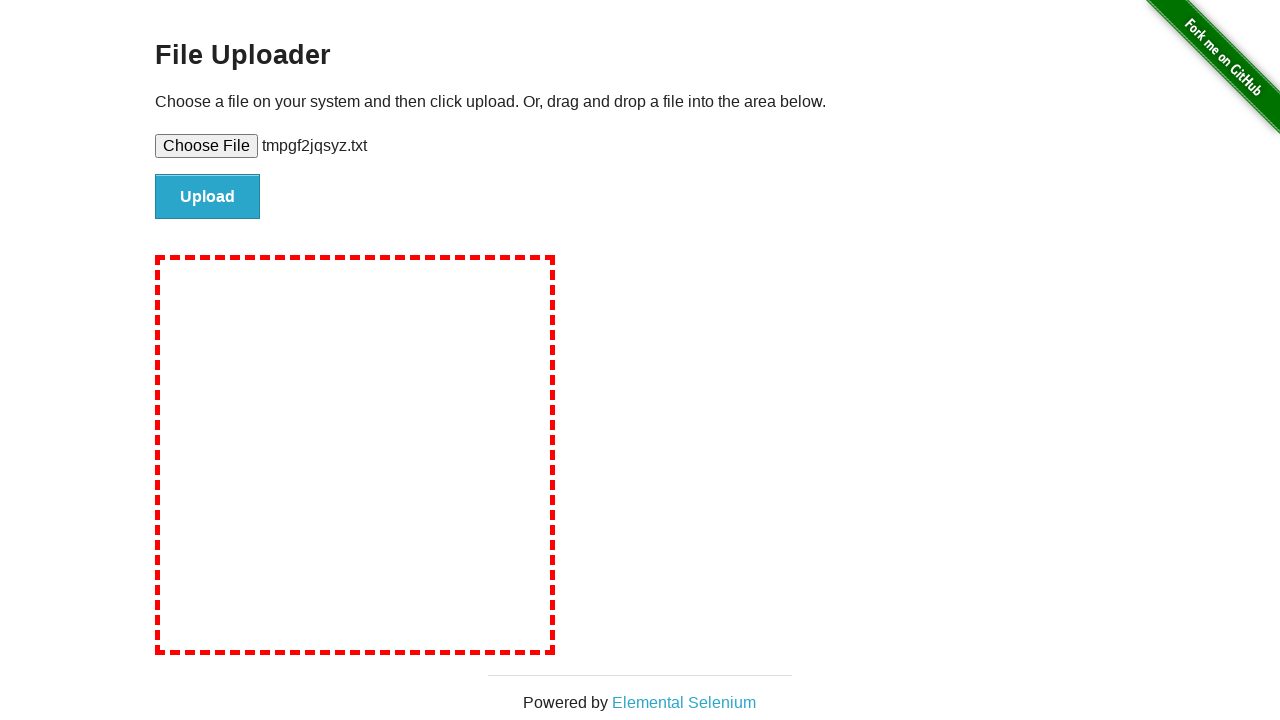

Clicked file submit button to upload at (208, 197) on #file-submit
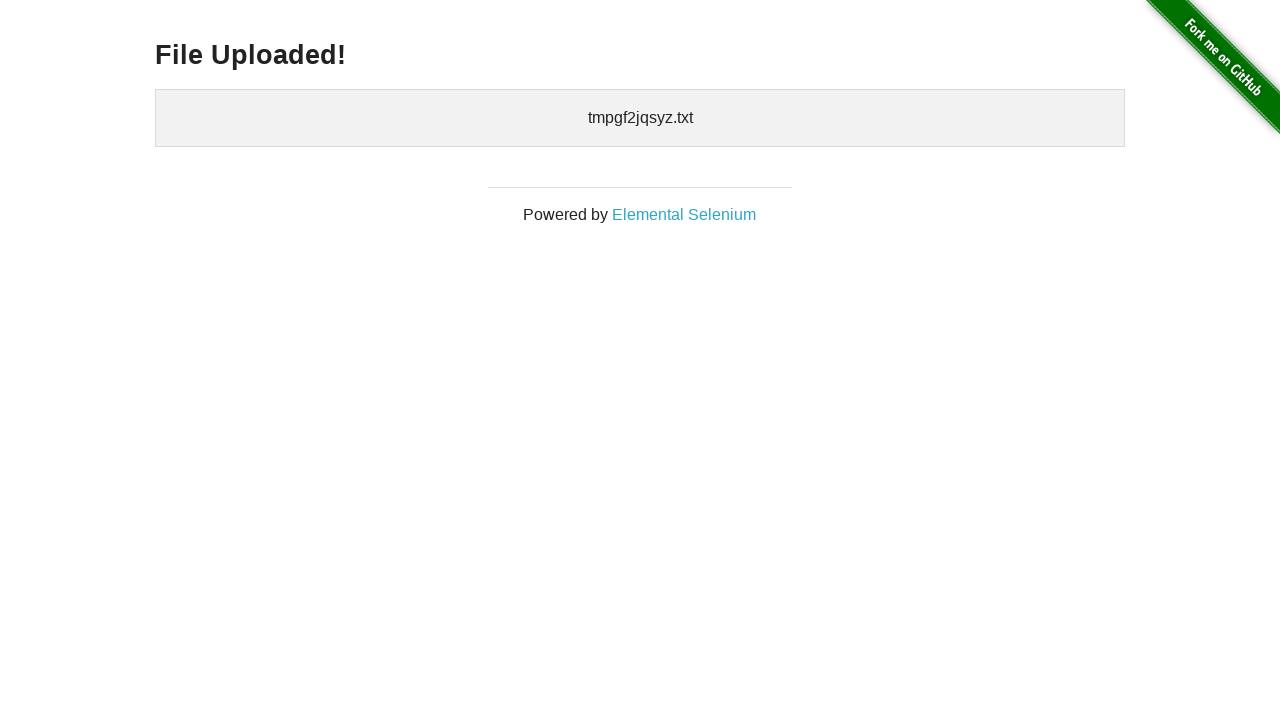

File upload success message appeared
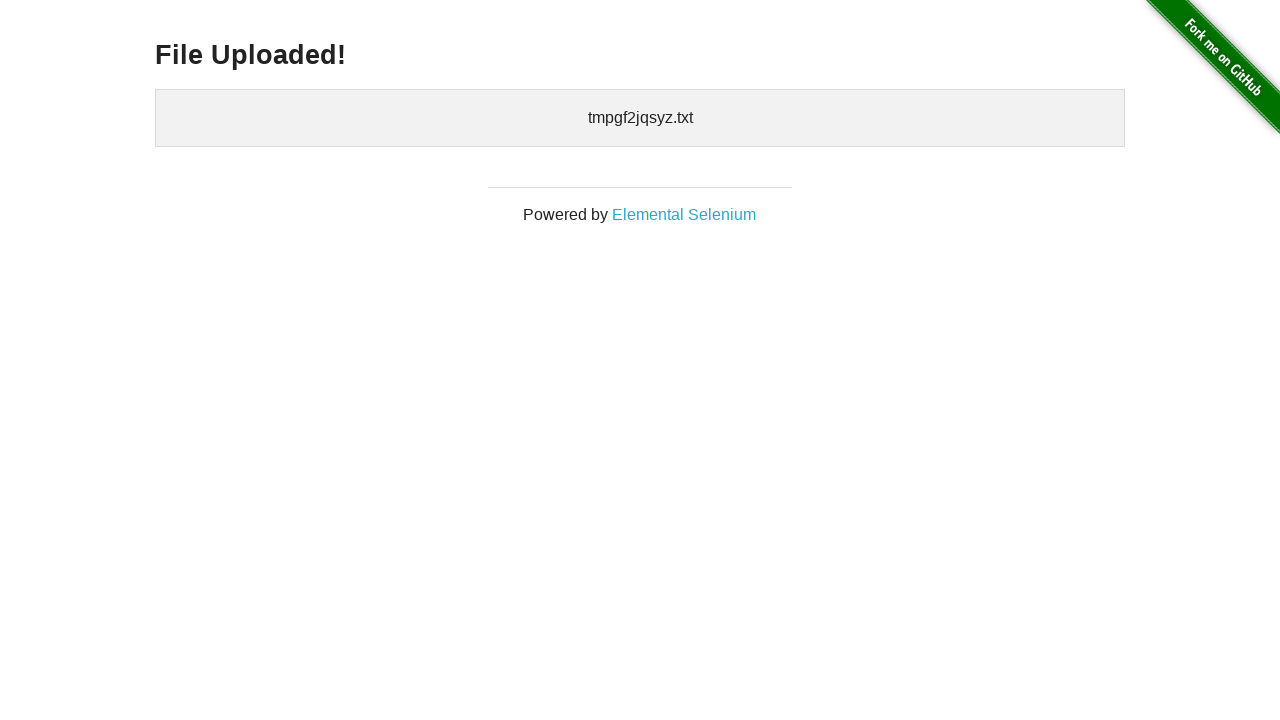

Cleaned up temporary test file
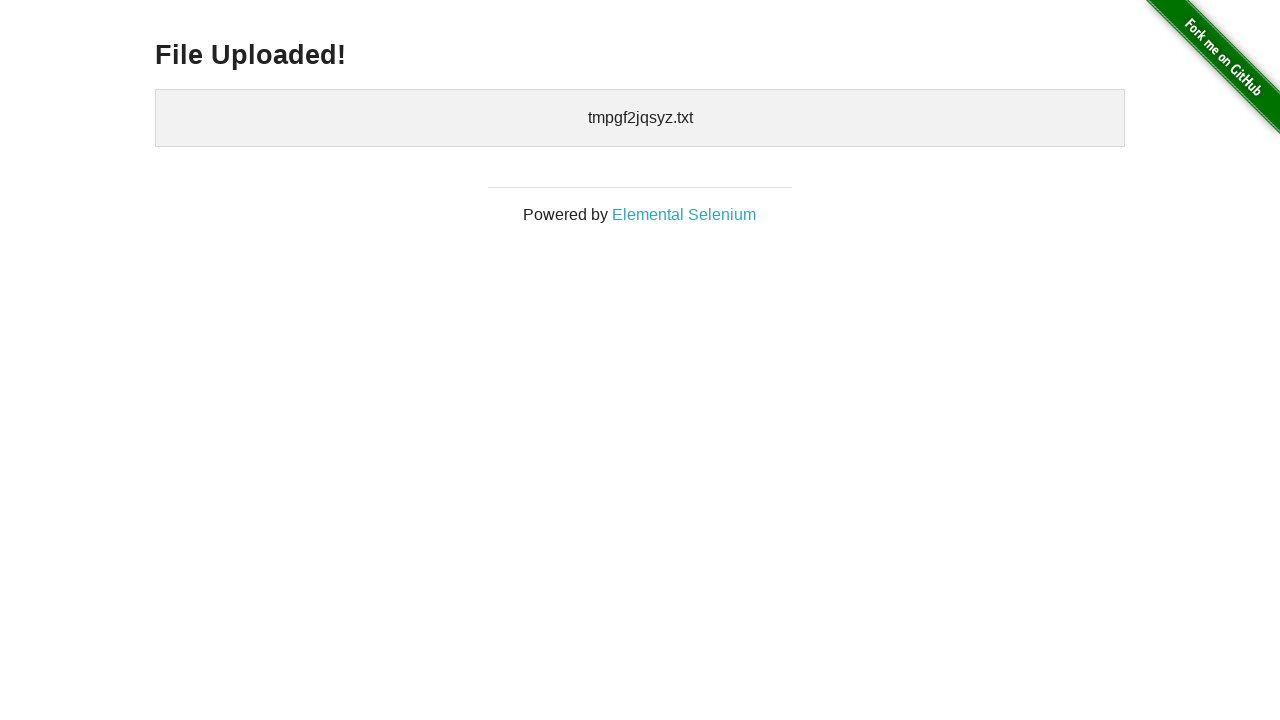

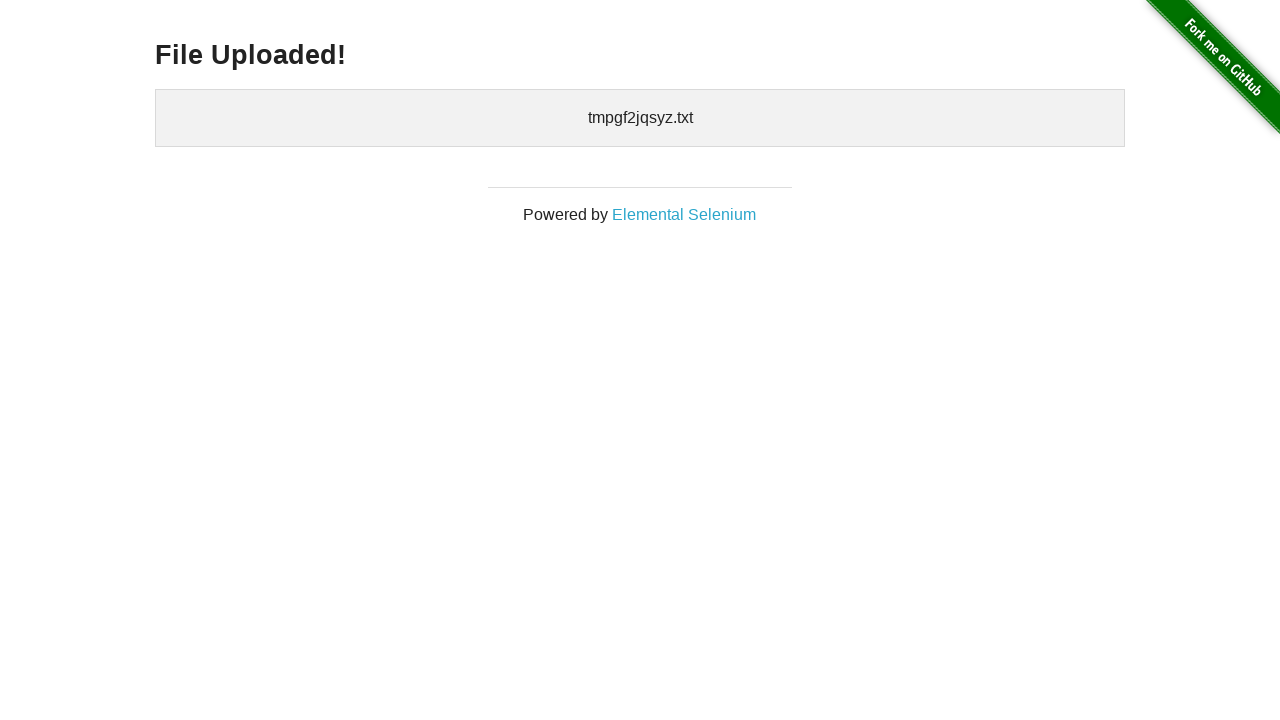